Tests JavaScript alert, confirm, and prompt dialogs by clicking buttons to trigger them and interacting with the dialogs (accepting/dismissing)

Starting URL: https://the-internet.herokuapp.com/javascript_alerts

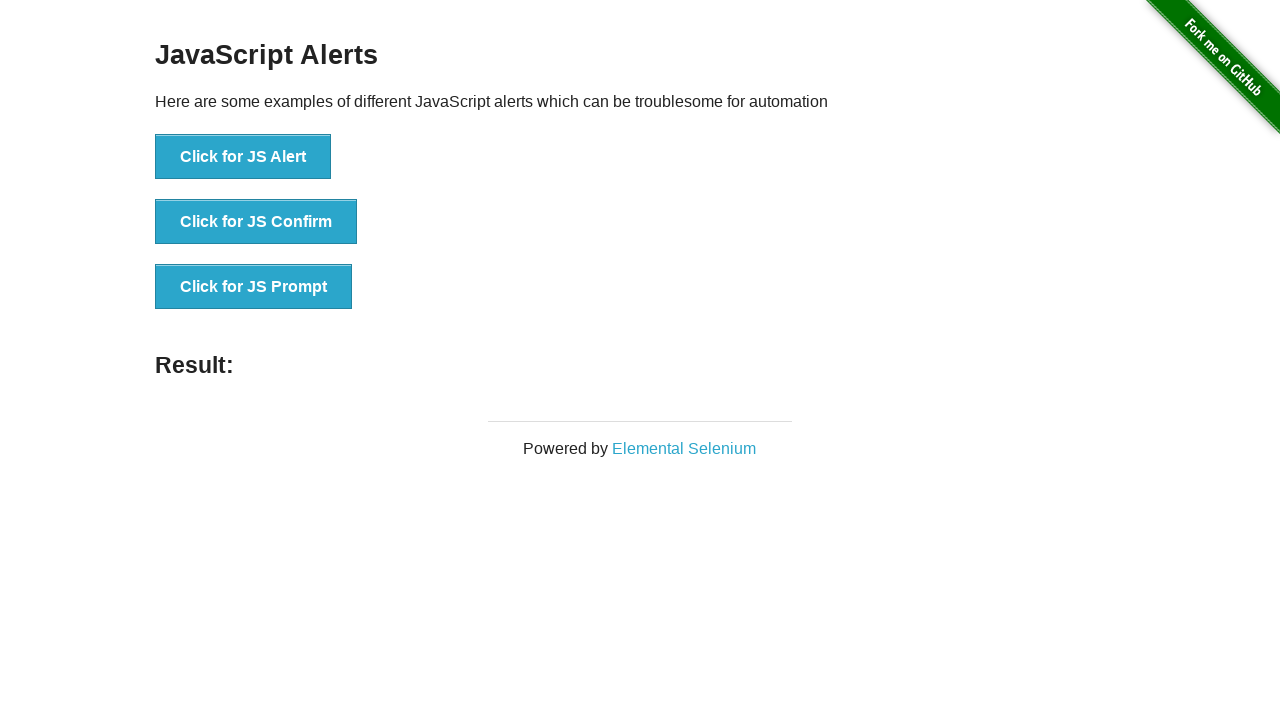

Clicked JS Alert button at (243, 157) on xpath=//*[@id='content']/div/ul/li[1]/button
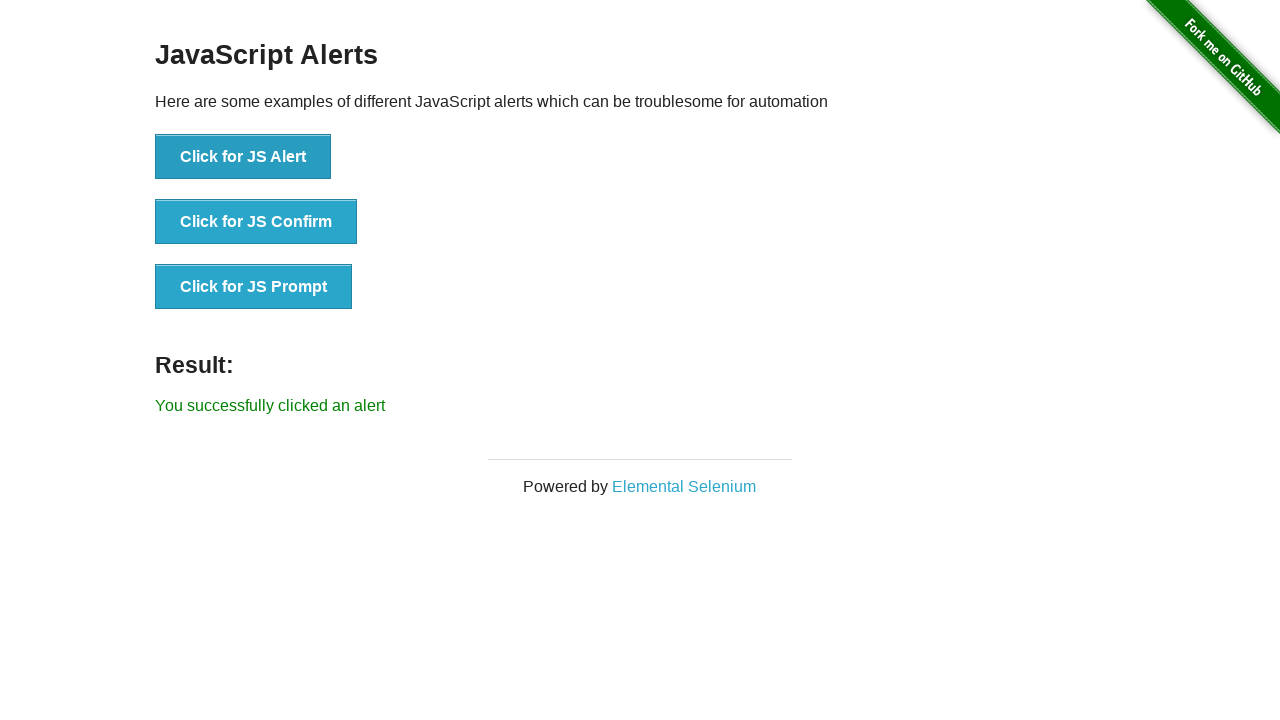

Set up dialog handler to accept alert
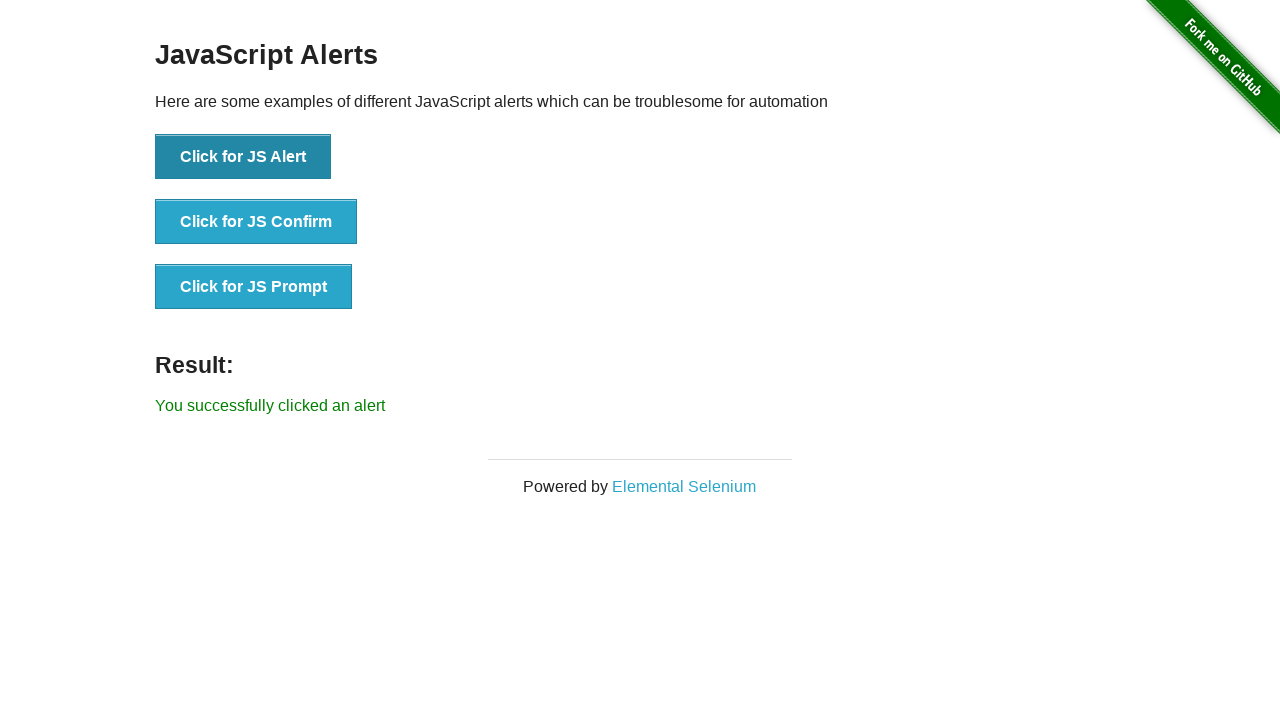

Waited 1 second after accepting alert
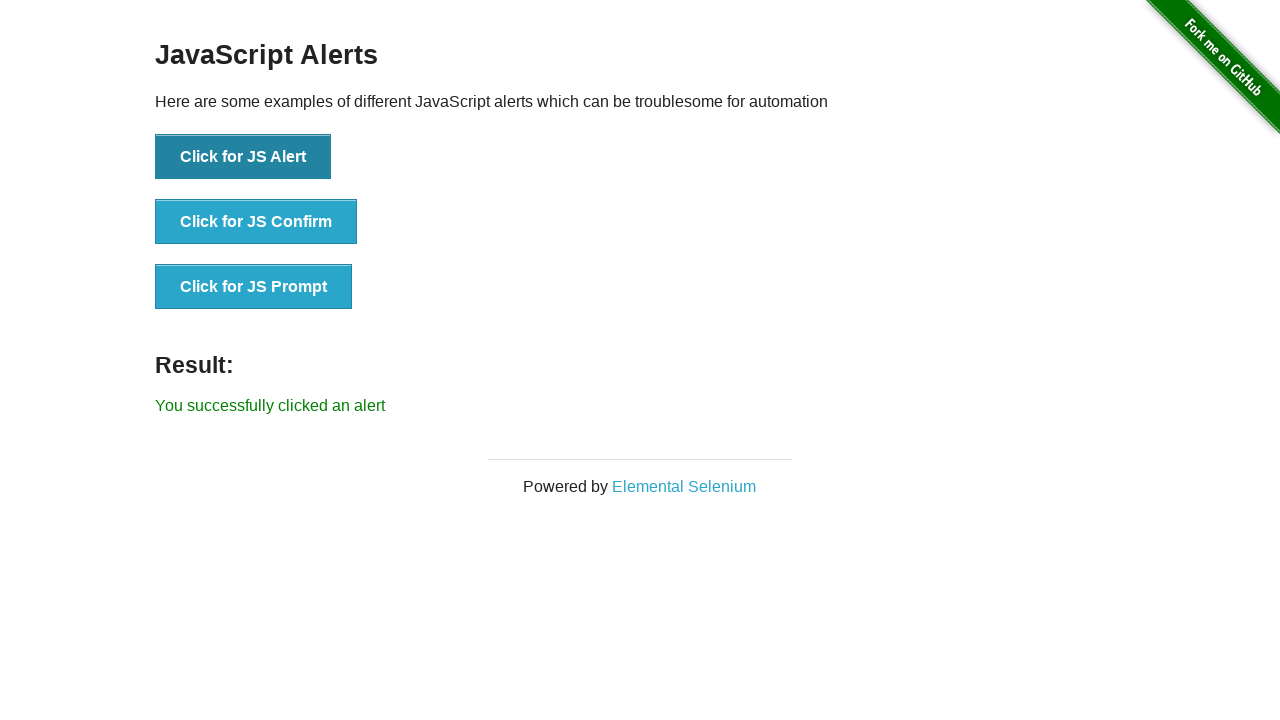

Clicked JS Confirm button at (256, 222) on xpath=//button[@onclick='jsConfirm()']
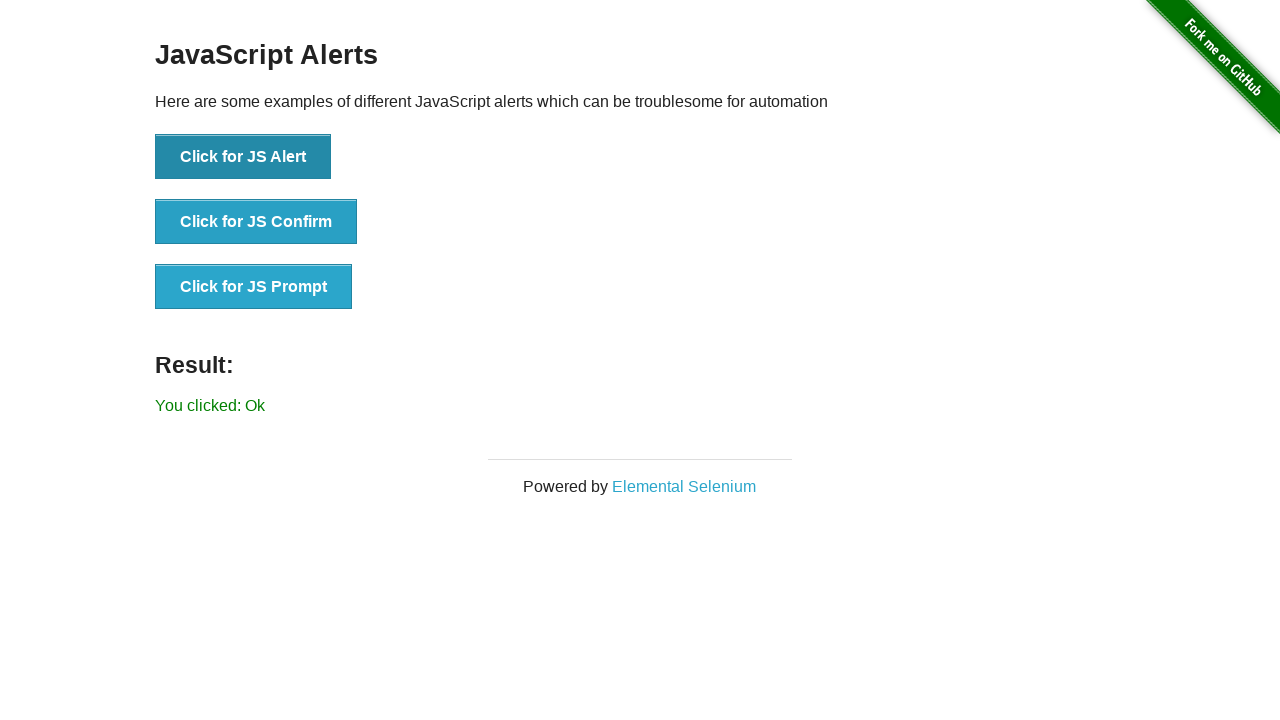

Set up dialog handler to dismiss confirm dialog
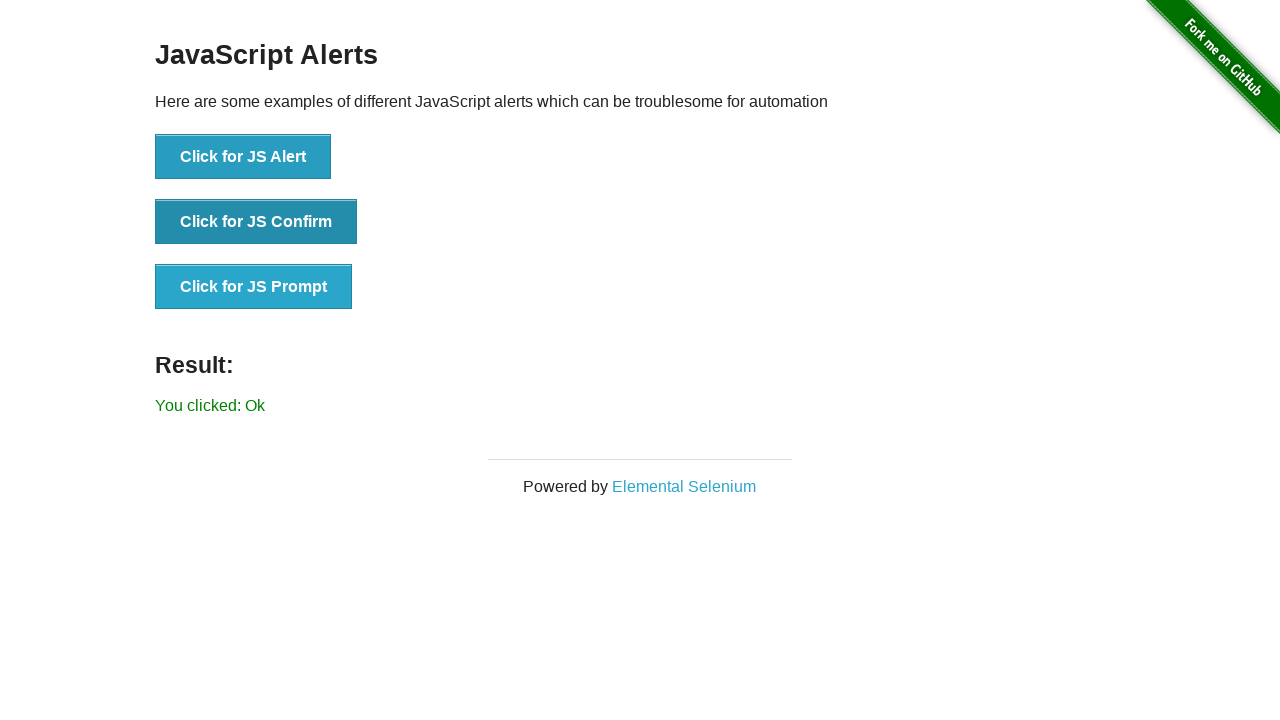

Waited 1 second after dismissing confirm dialog
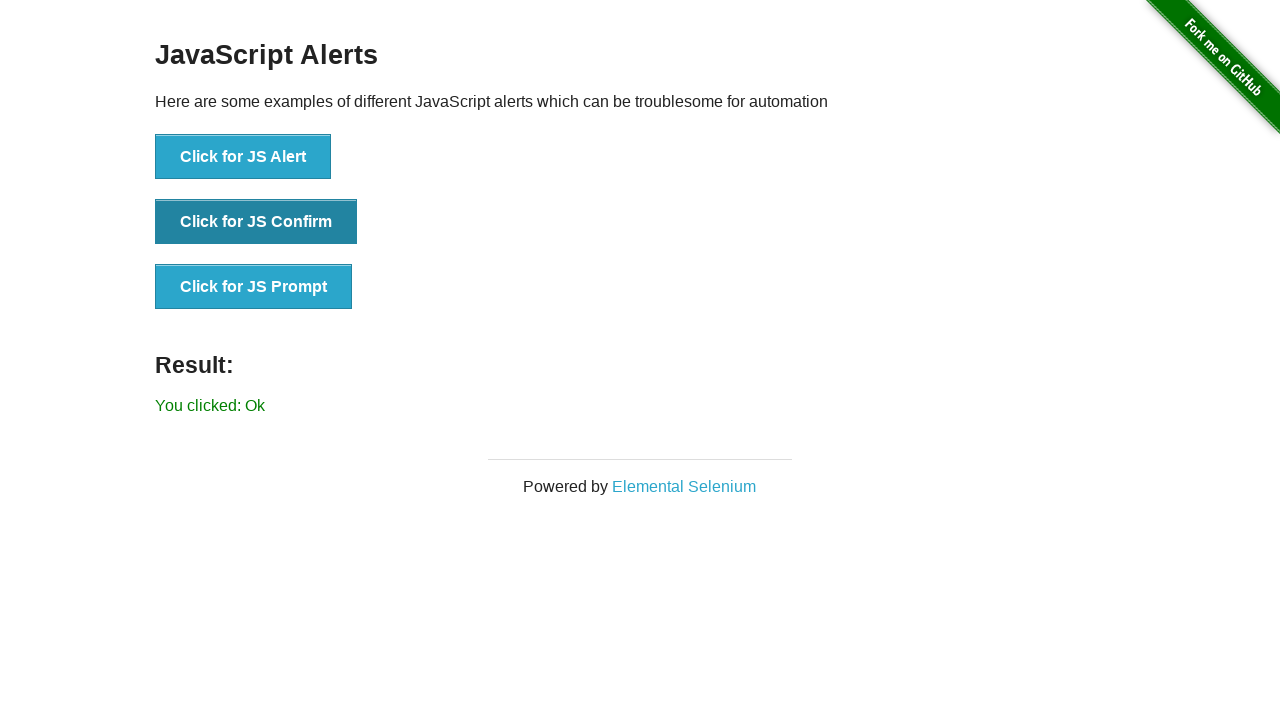

Clicked JS Confirm button again at (256, 222) on xpath=//button[@onclick='jsConfirm()']
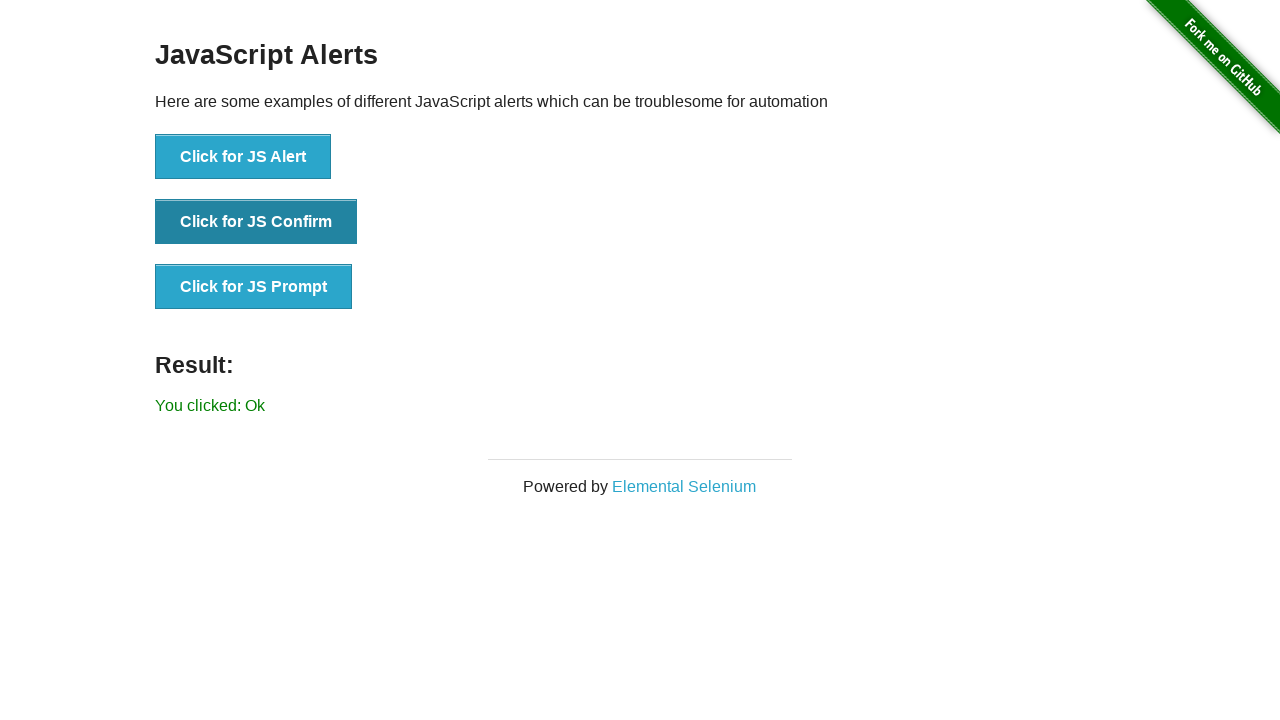

Set up dialog handler to accept confirm dialog
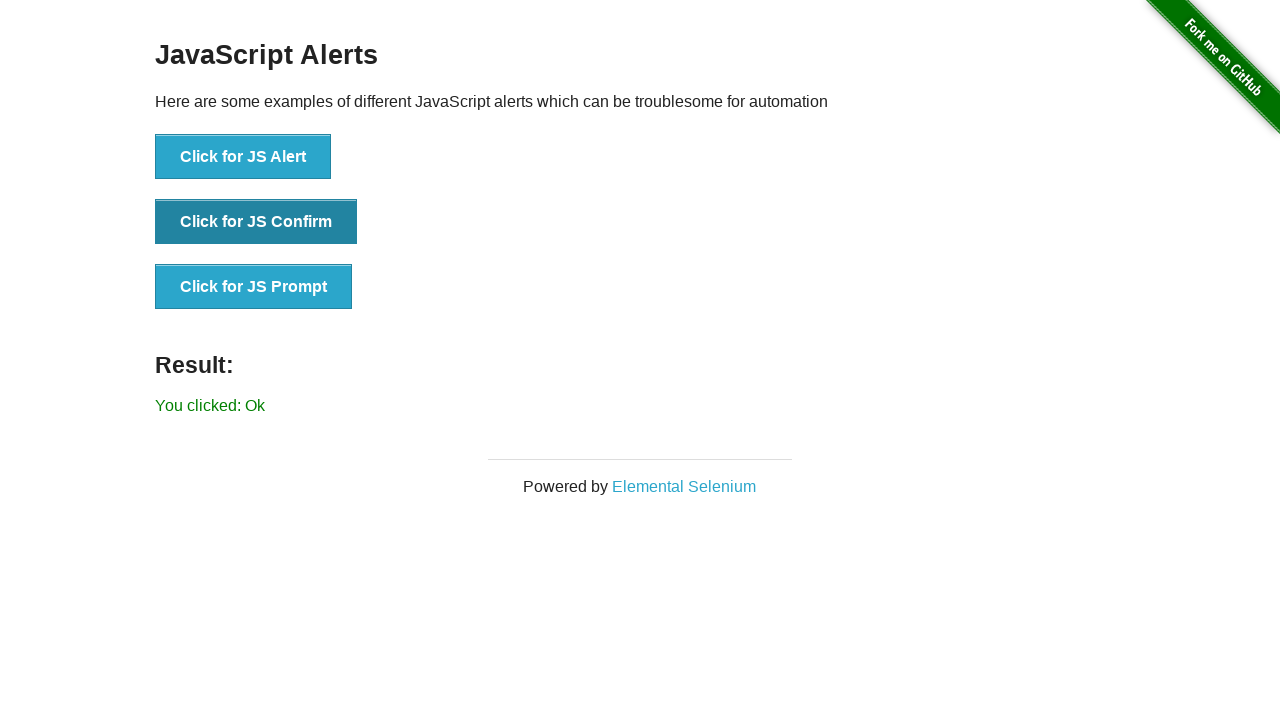

Waited 1 second after accepting confirm dialog
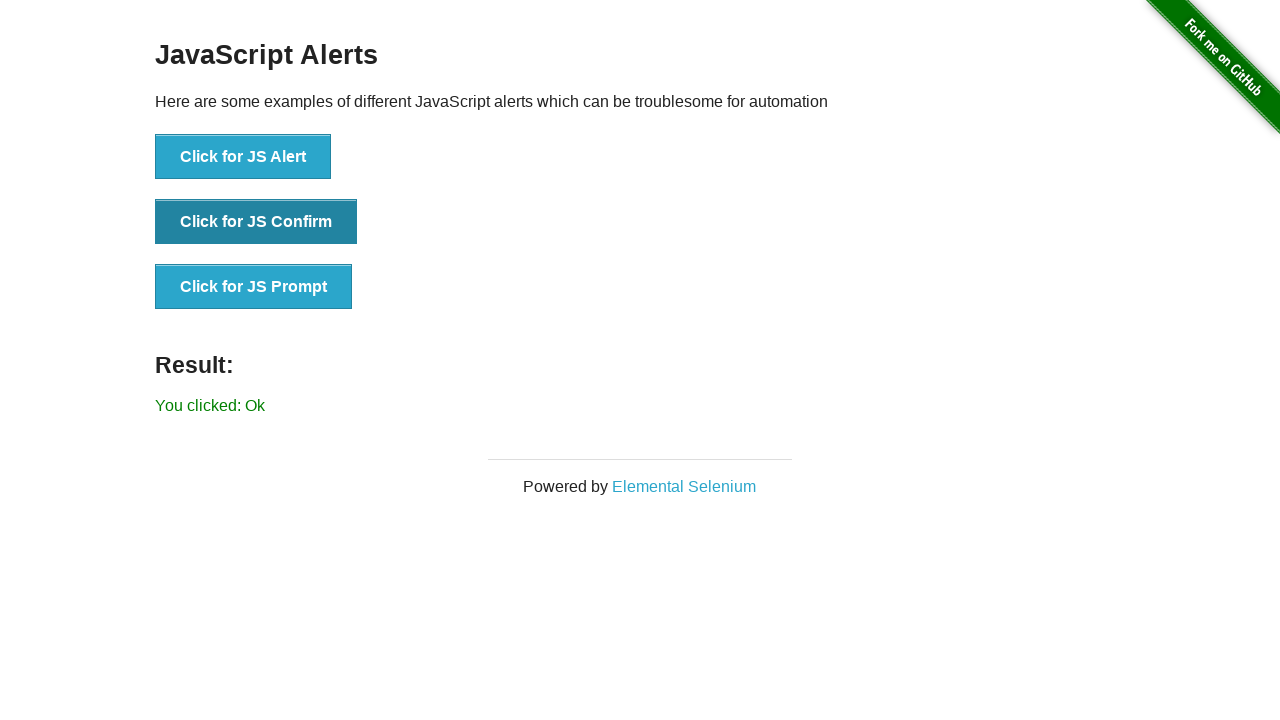

Clicked JS Prompt button at (254, 287) on xpath=//*[@id='content']/div/ul/li[3]/button
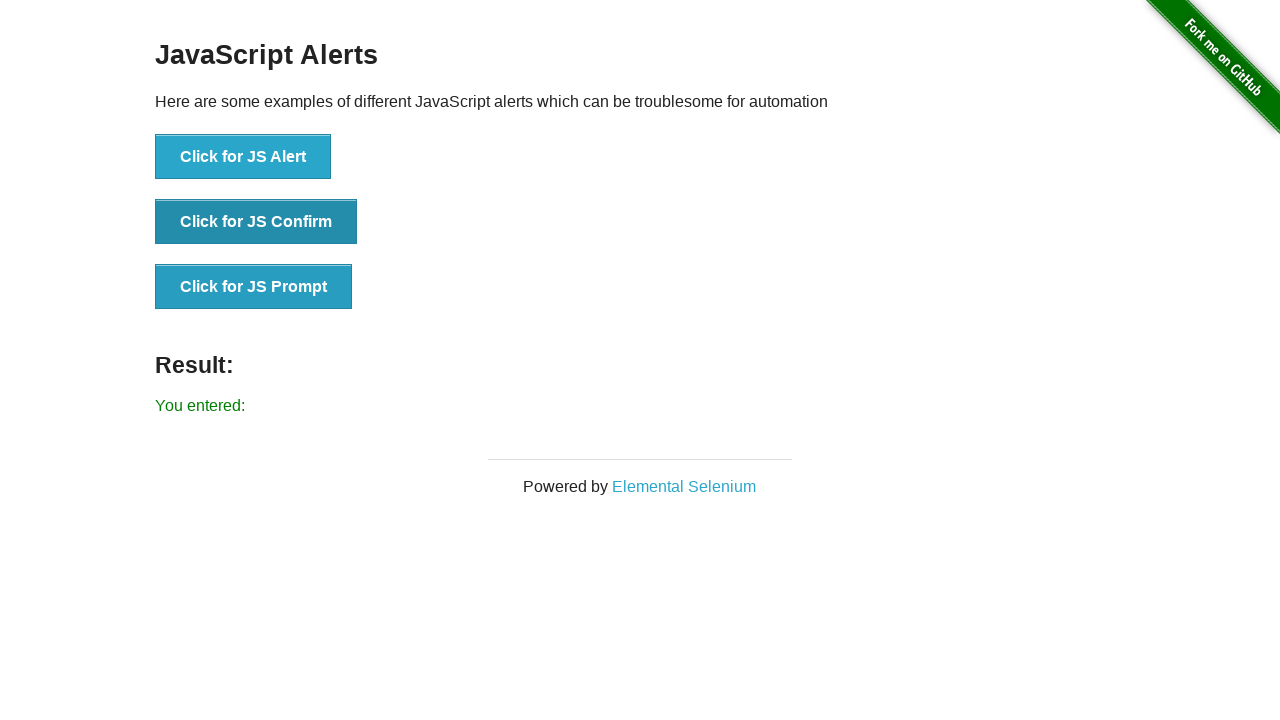

Set up dialog handler to dismiss prompt dialog
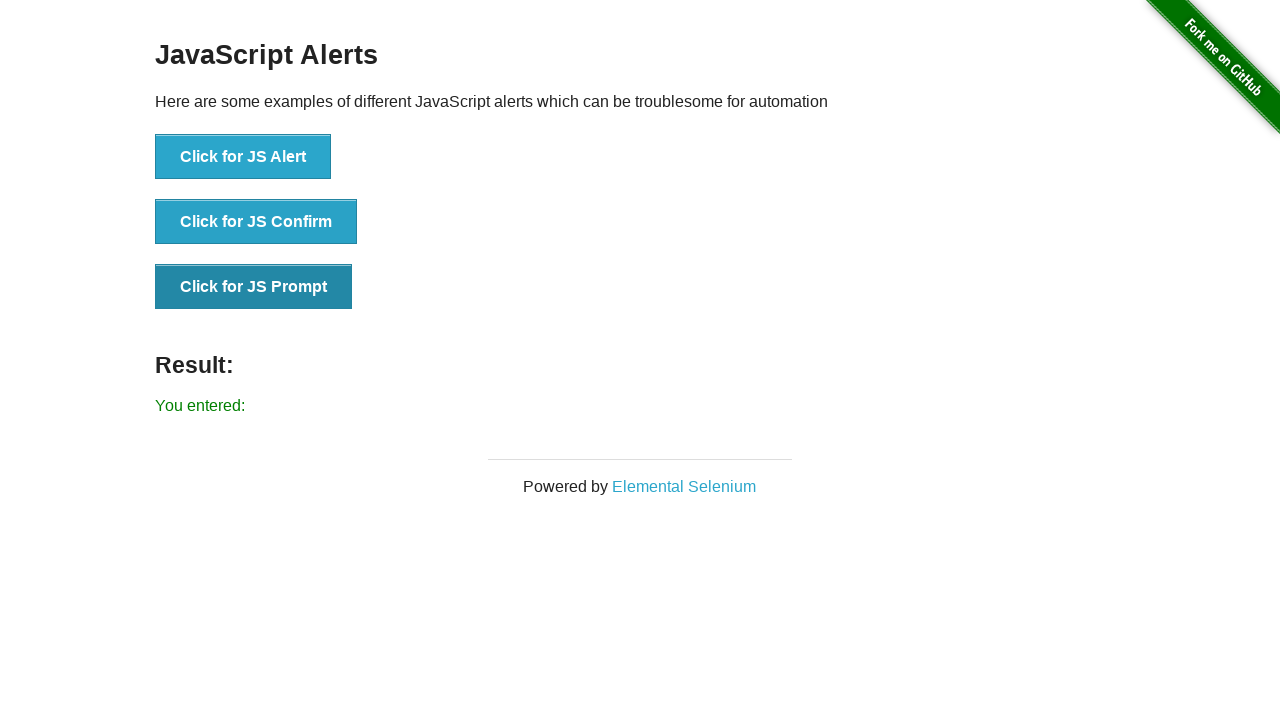

Waited 1 second after dismissing prompt dialog
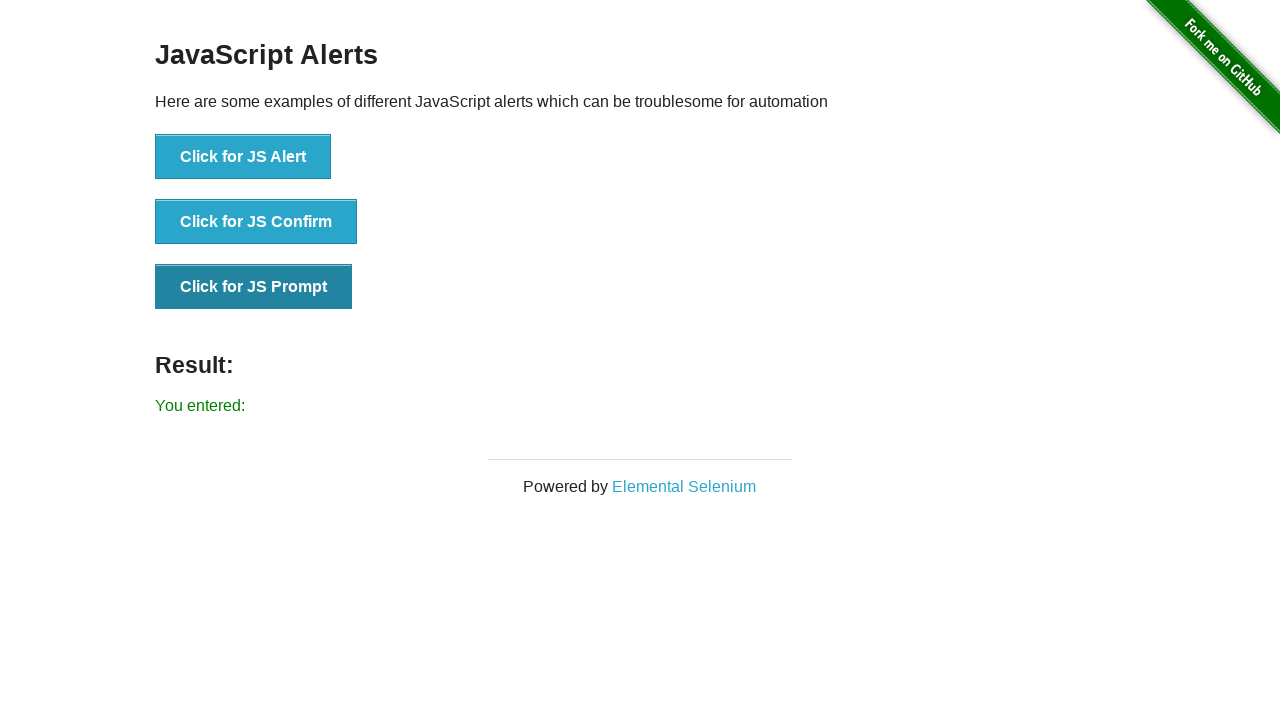

Verified result text is displayed
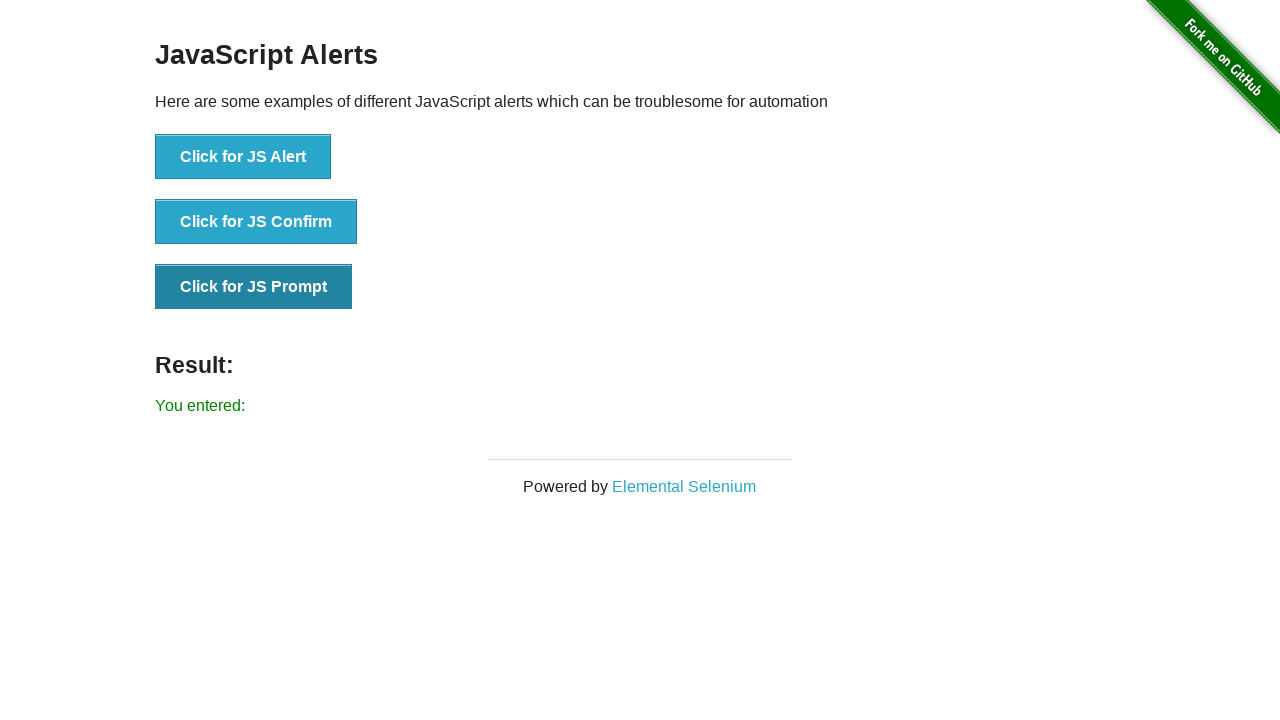

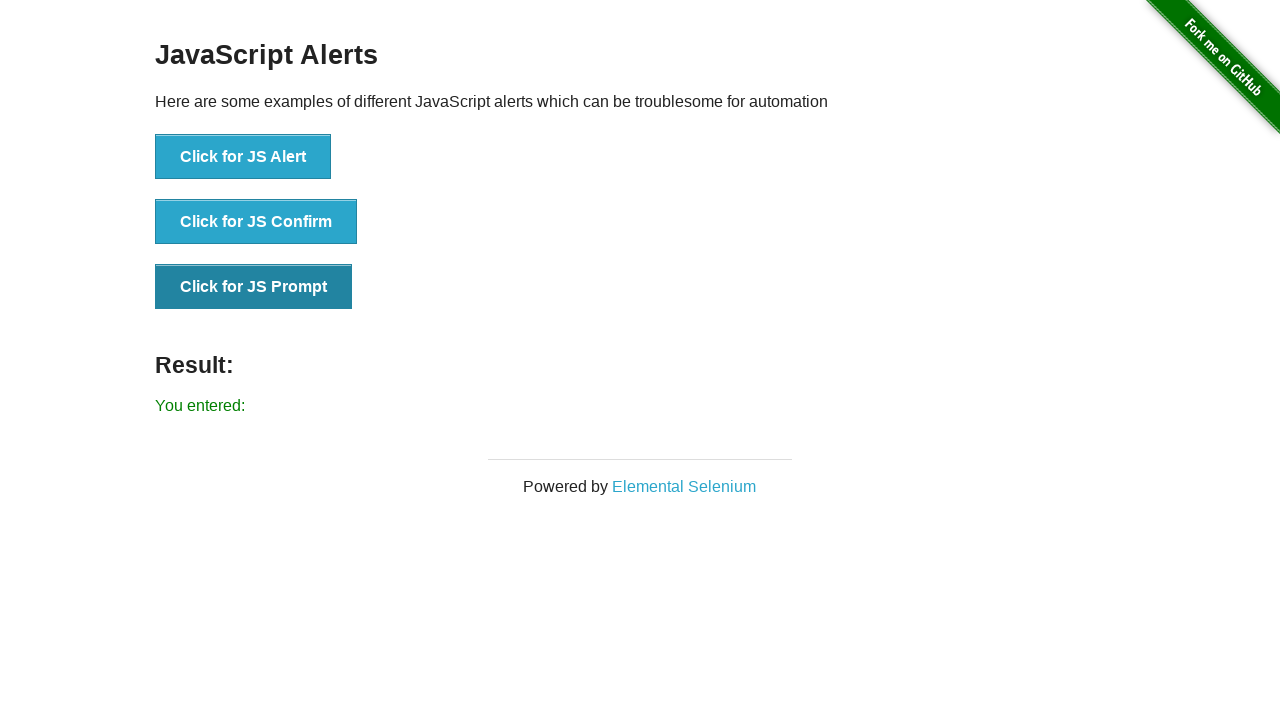